Tests user registration form by filling in personal details including name, surname, email, phone number, and password, then accepting terms and submitting the form

Starting URL: https://www.livinn.lt/register

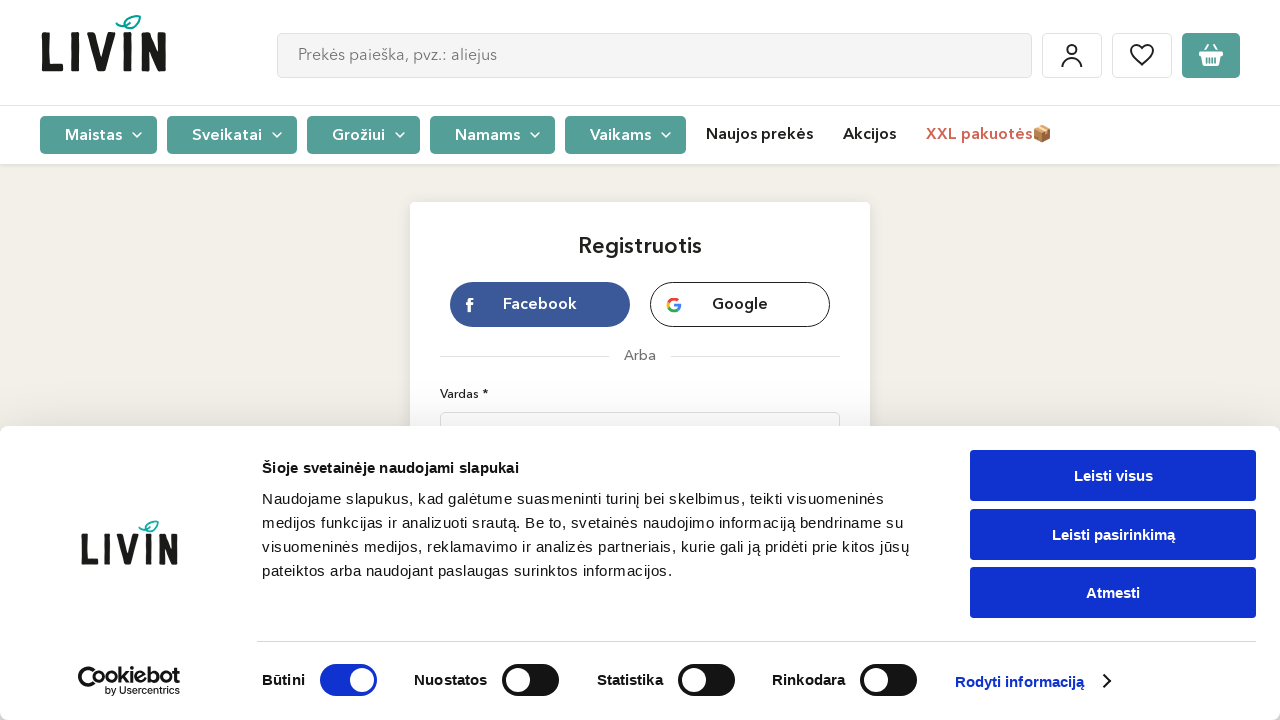

Registration form first name field became visible
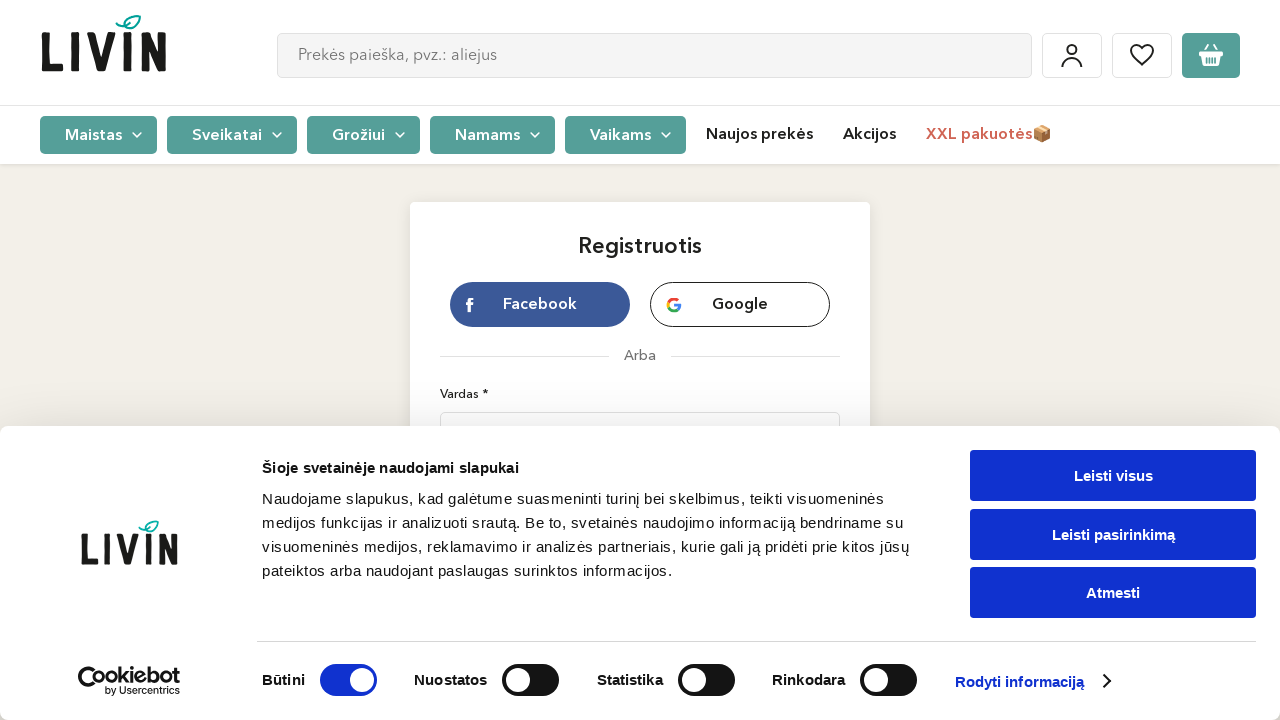

Filled first name field with 'John' on #sylius_customer_registration_firstName
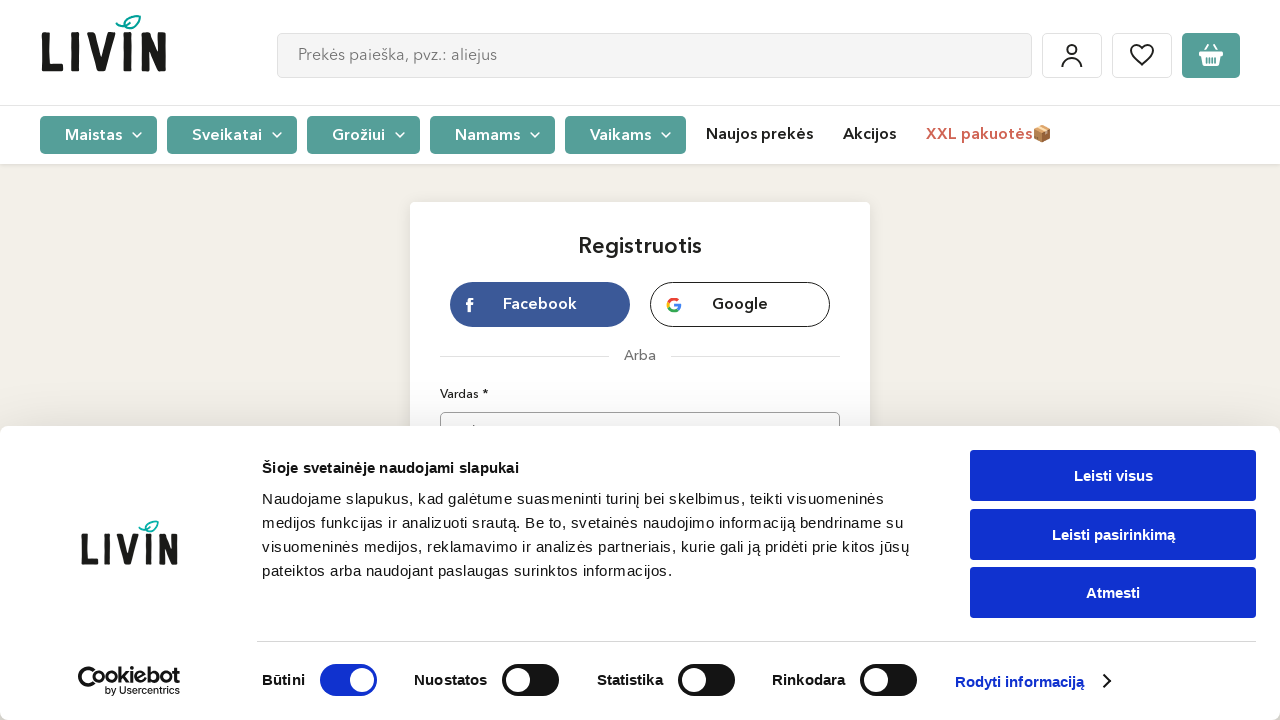

Filled last name field with 'Smith' on #sylius_customer_registration_lastName
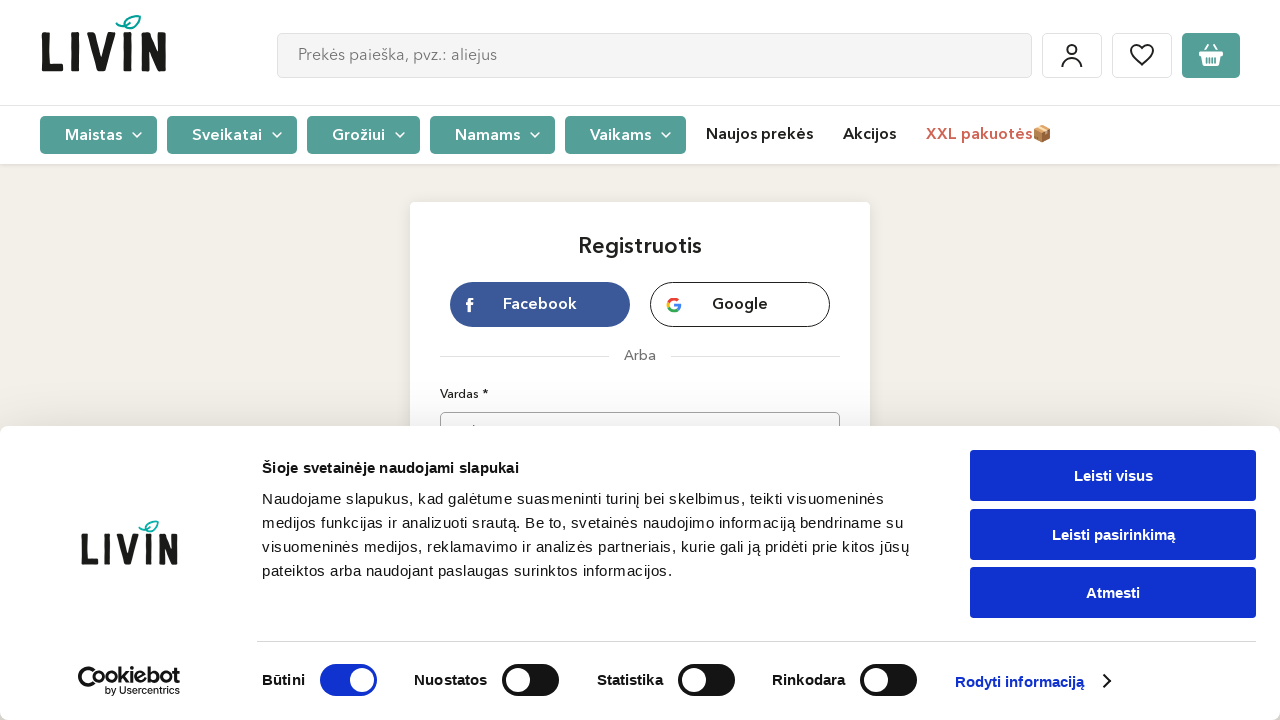

Filled email field with 'john.smith.test@example.com' on #sylius_customer_registration_email
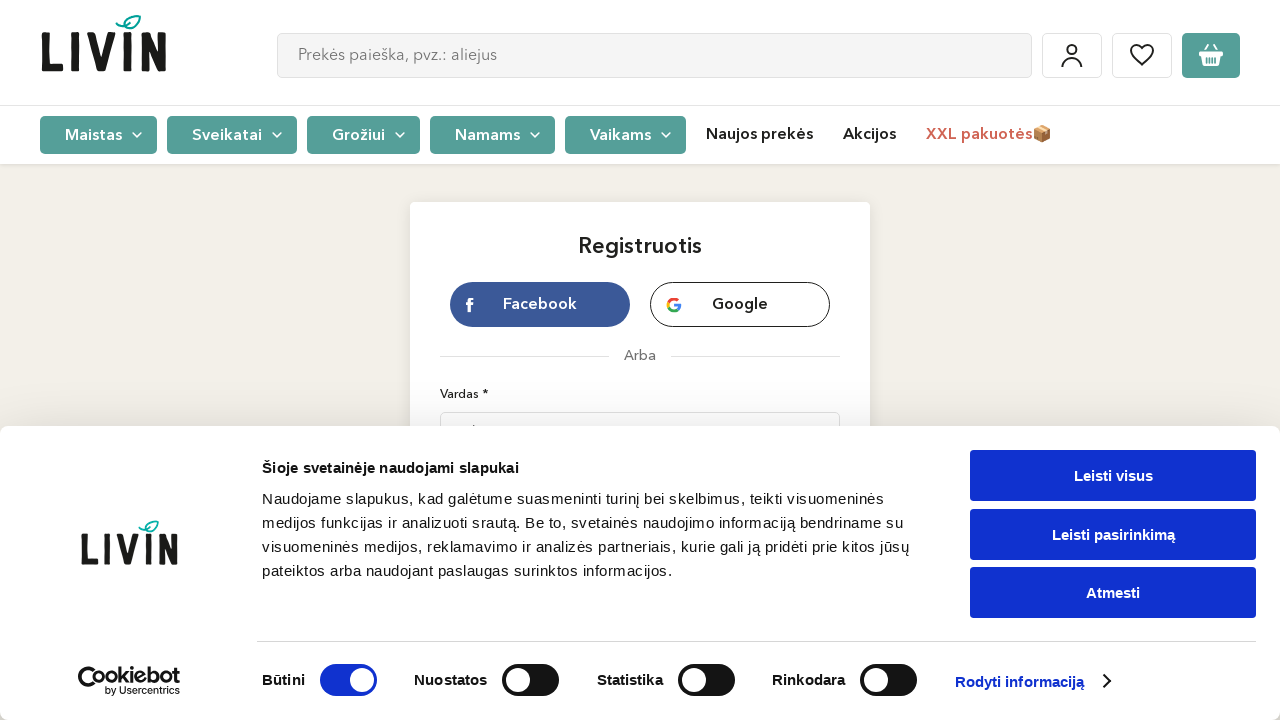

Filled phone number field with '+37061234567' on input[name='telephone']
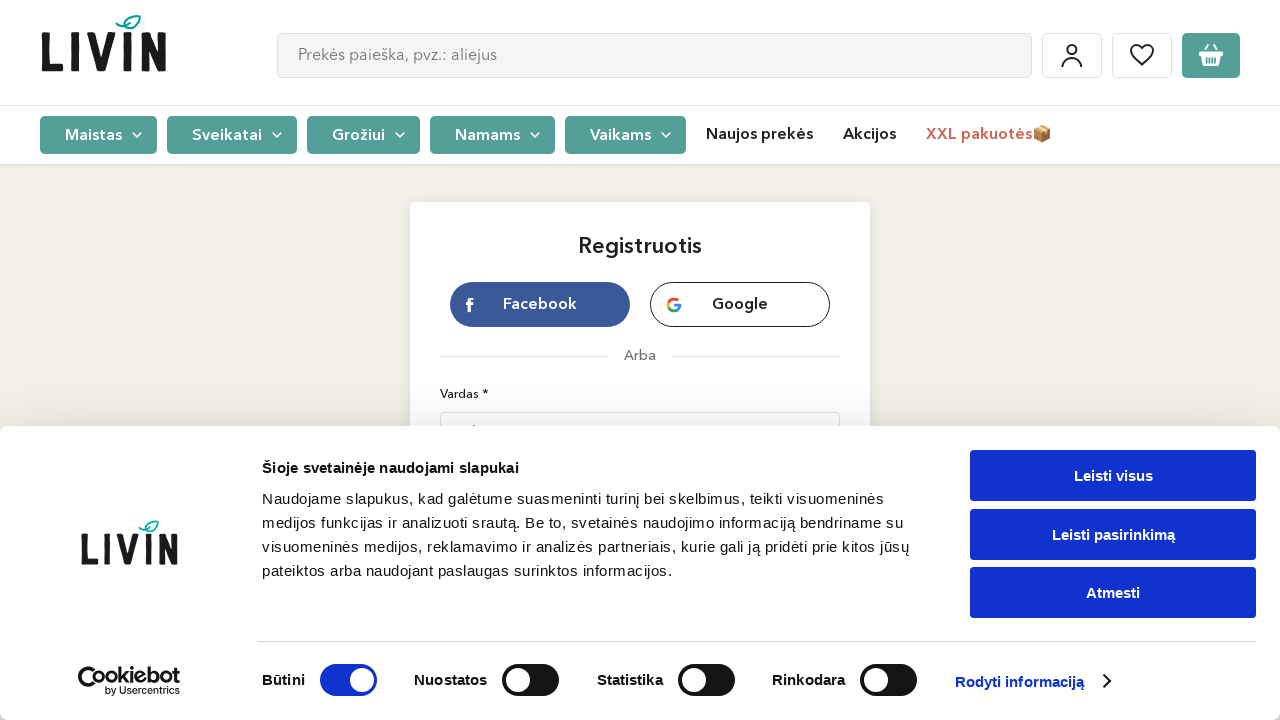

Filled password field with 'TestPassword123!' on #sylius_customer_registration_user_plainPassword
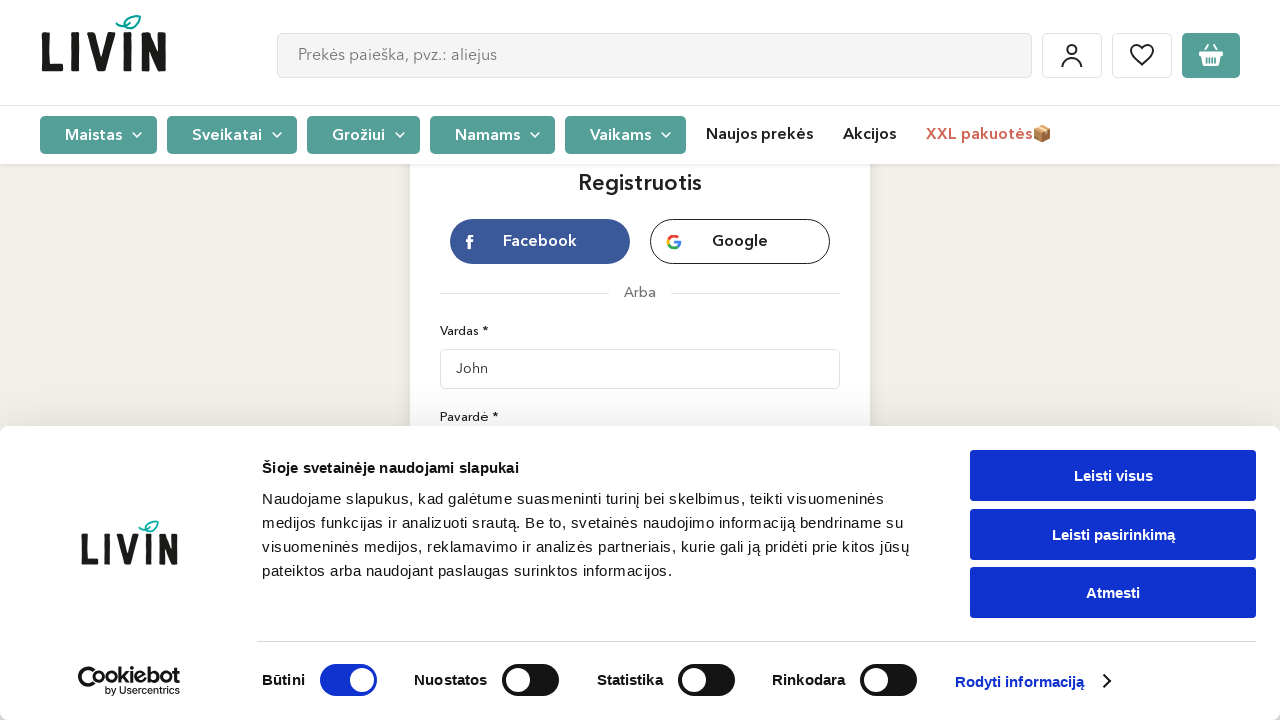

Clicked terms and conditions checkbox at (447, 360) on xpath=//*[@id='website-content']/div/div/div/section/form/div/div[7]/div/label/s
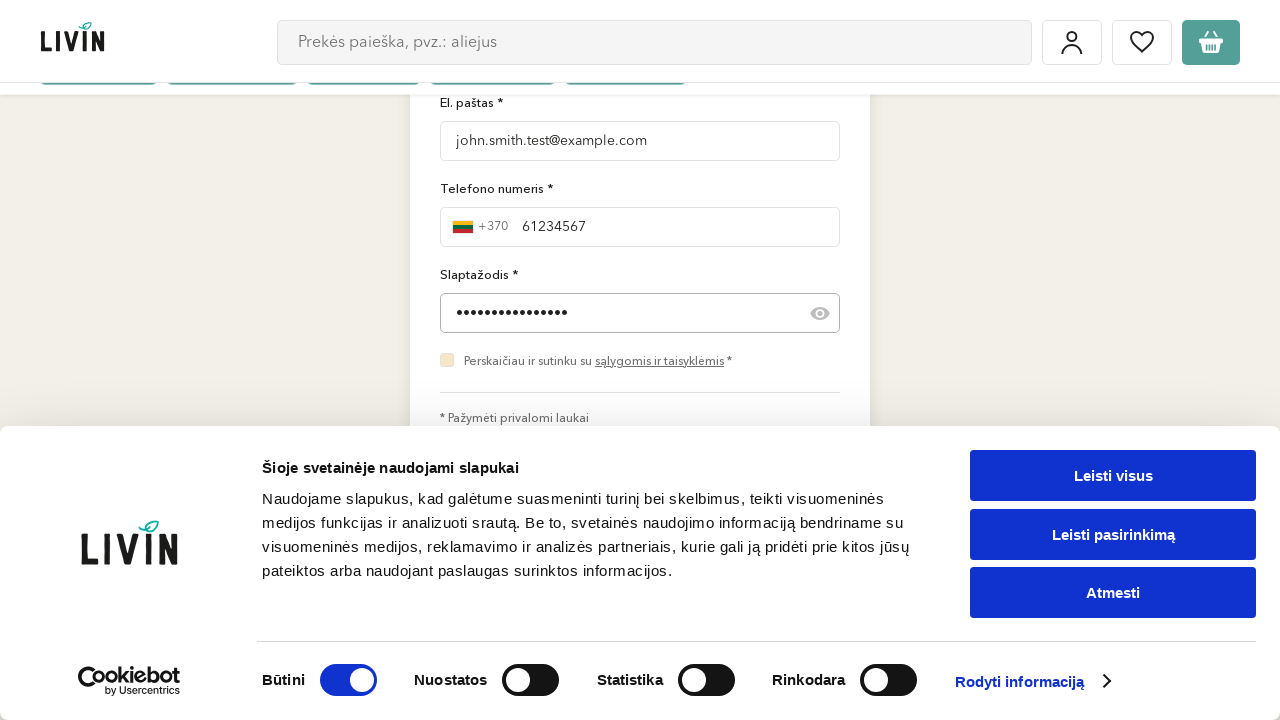

Clicked registration form submit button at (640, 360) on xpath=//*[@id='website-content']/div/div/div/section/form/div/div[8]/input
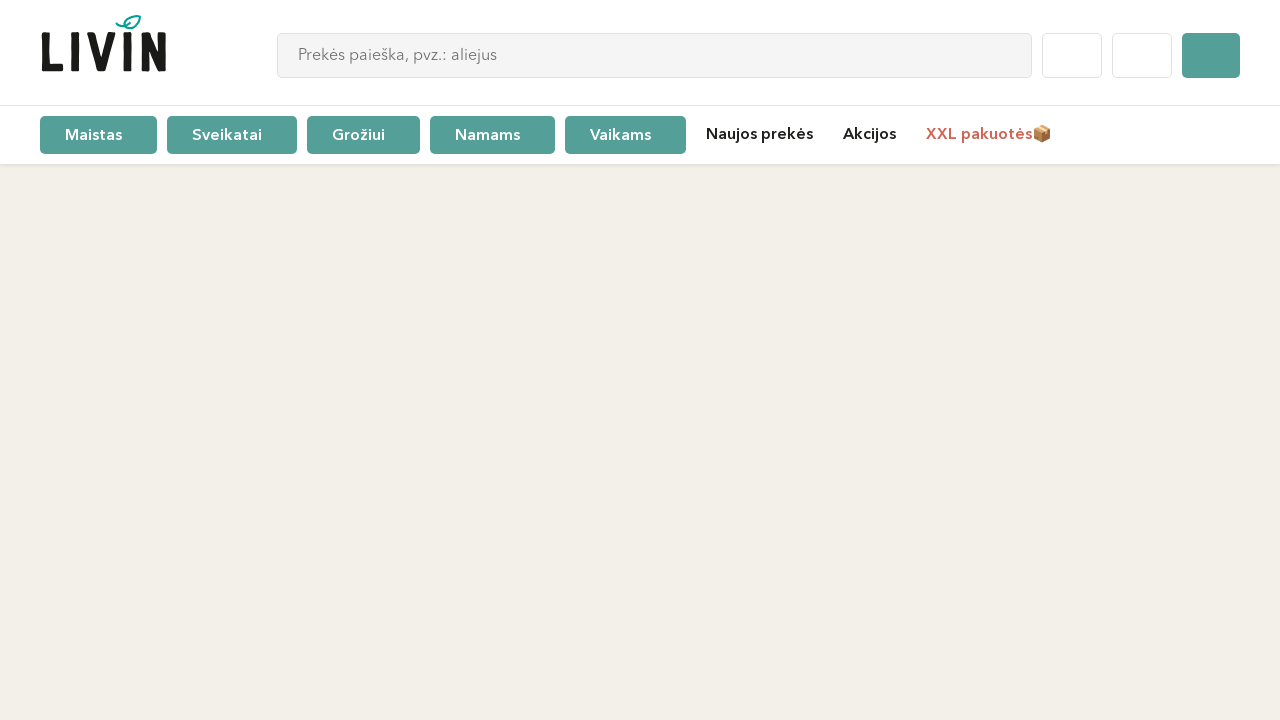

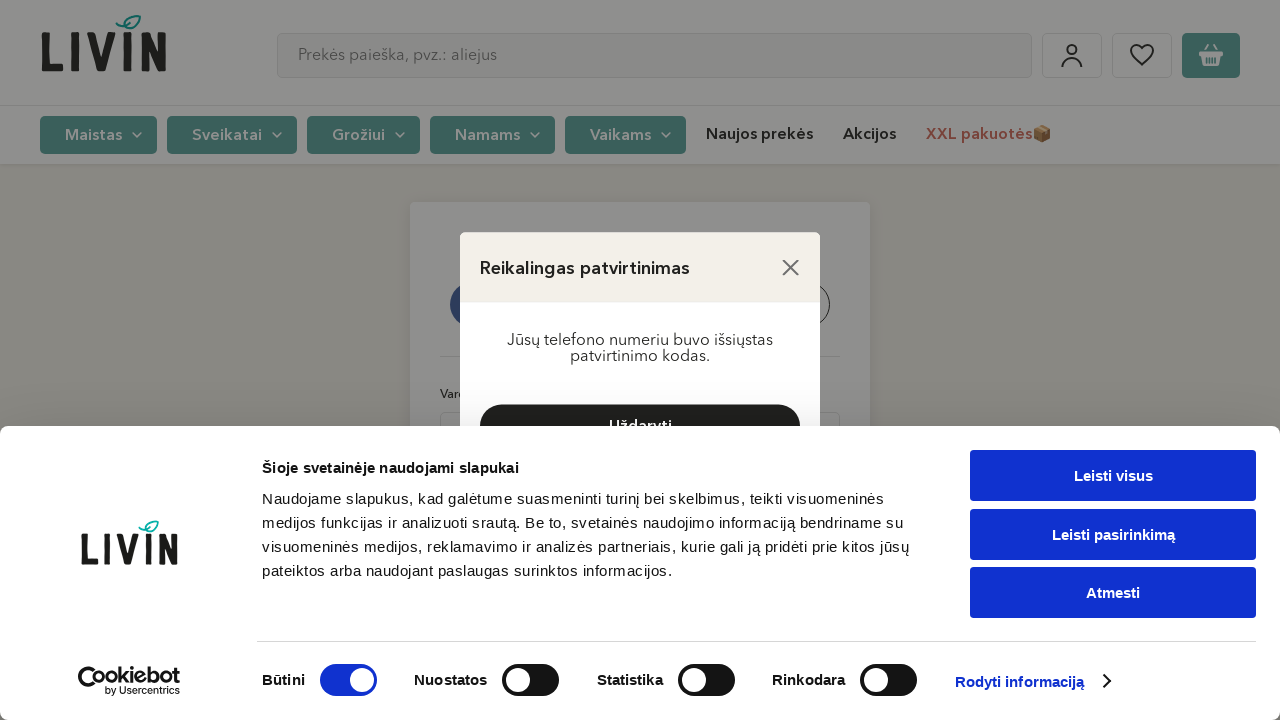